Tests entering long text into the textarea field

Starting URL: https://bonigarcia.dev/selenium-webdriver-java/web-form.html

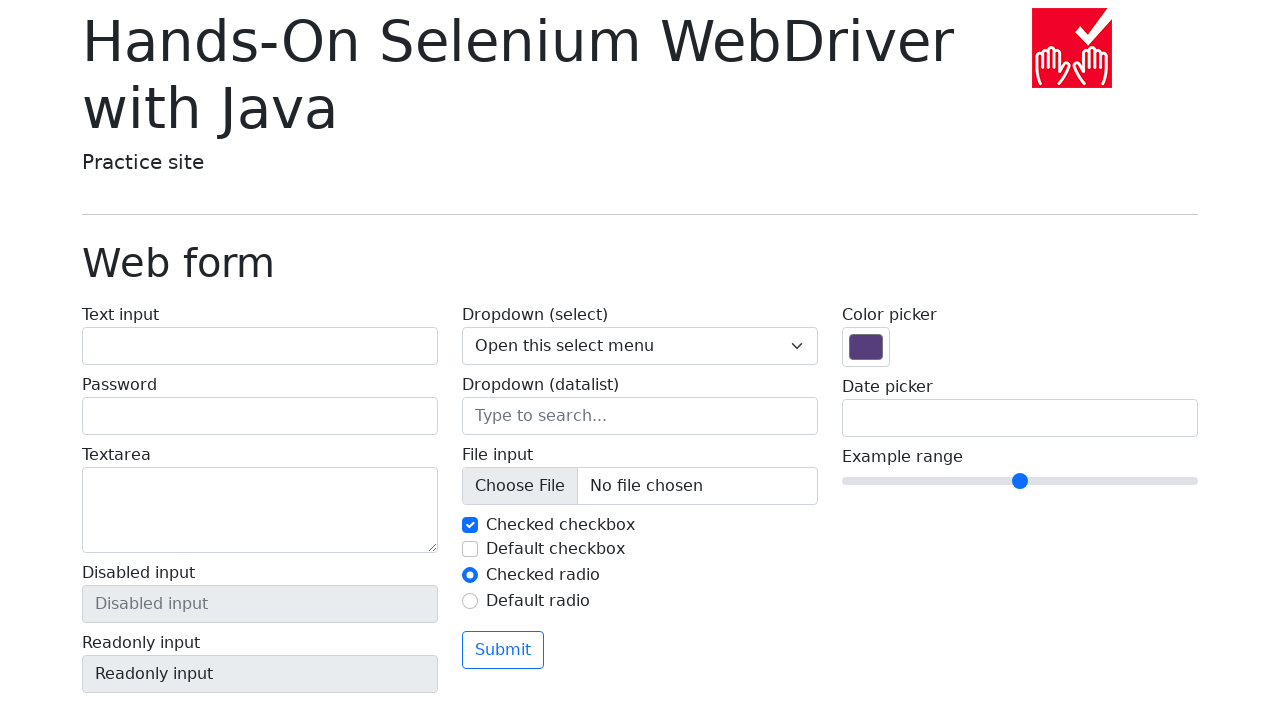

Filled textarea field with long Lorem ipsum text on textarea[name='my-textarea']
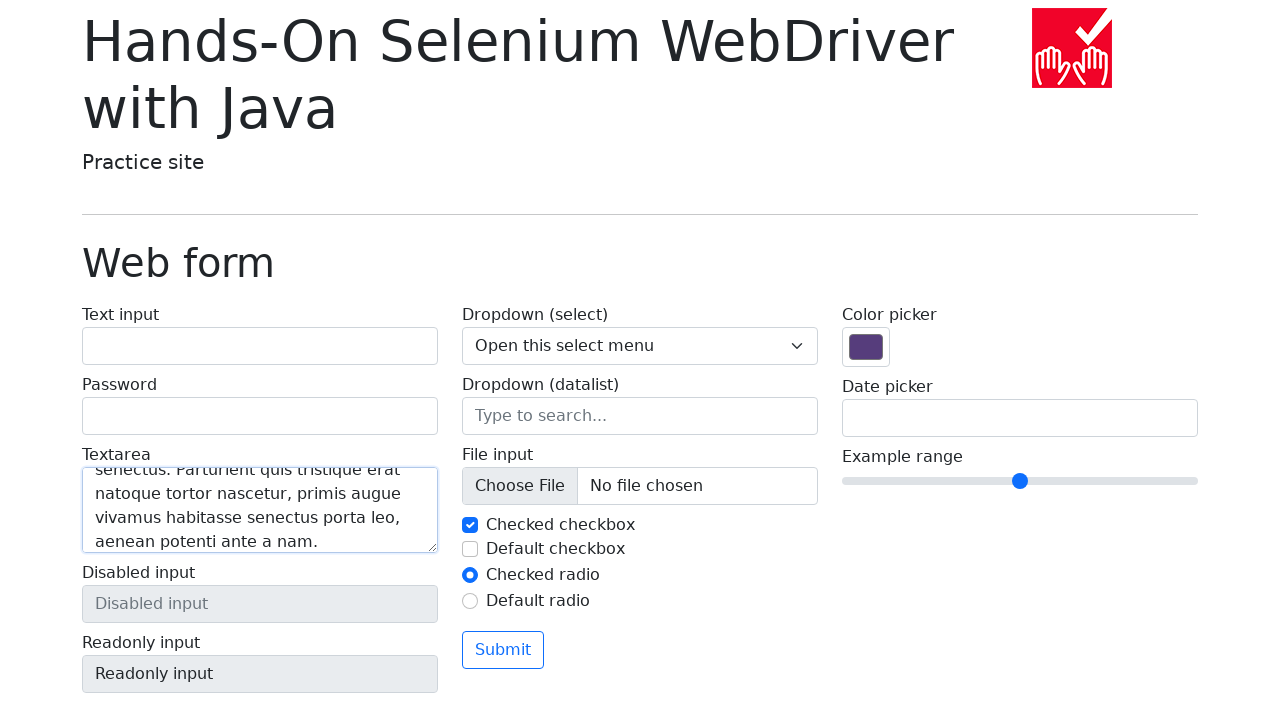

Verified textarea value matches entered long text
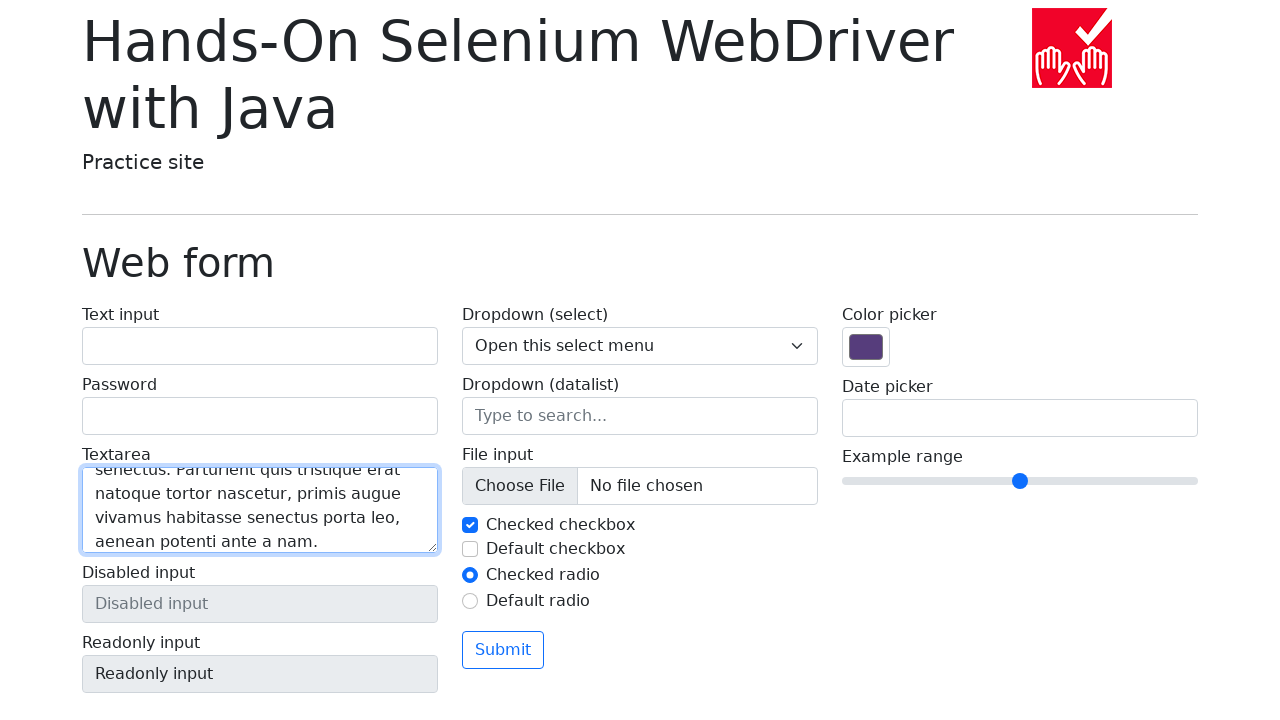

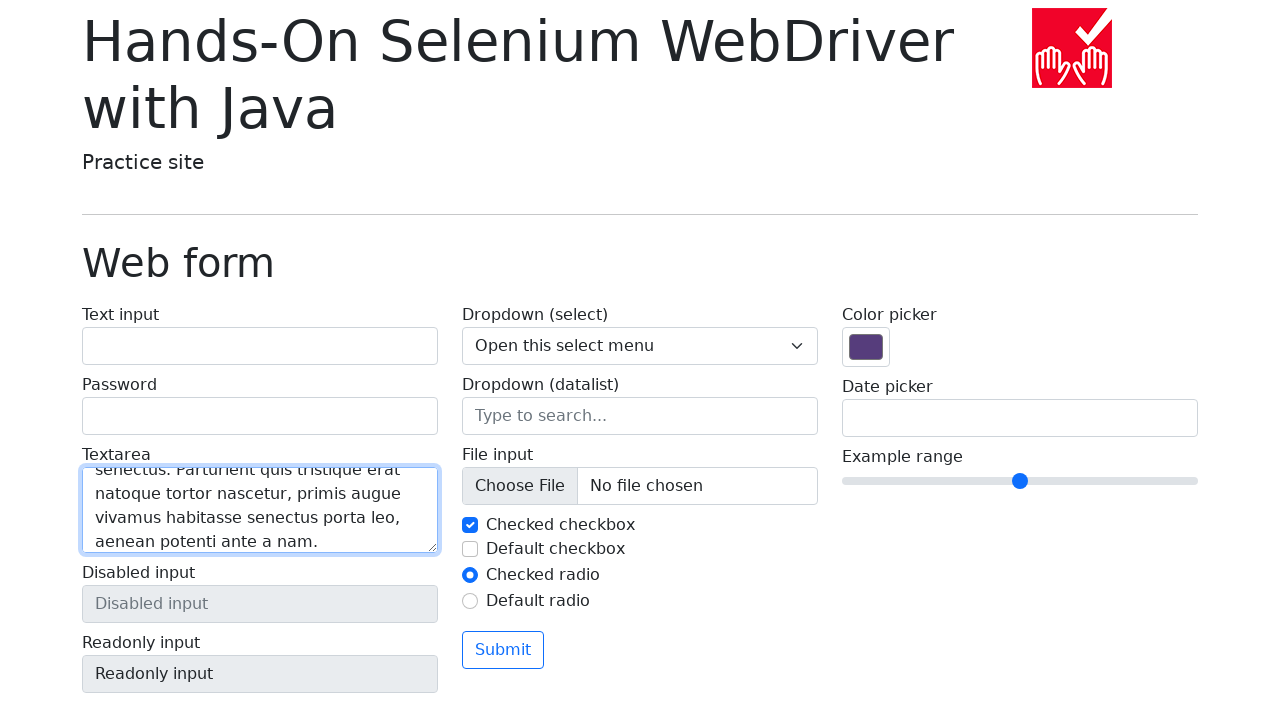